Navigates to the Autodoc German automotive parts website homepage and verifies the page loads successfully.

Starting URL: https://www.autodoc.de/

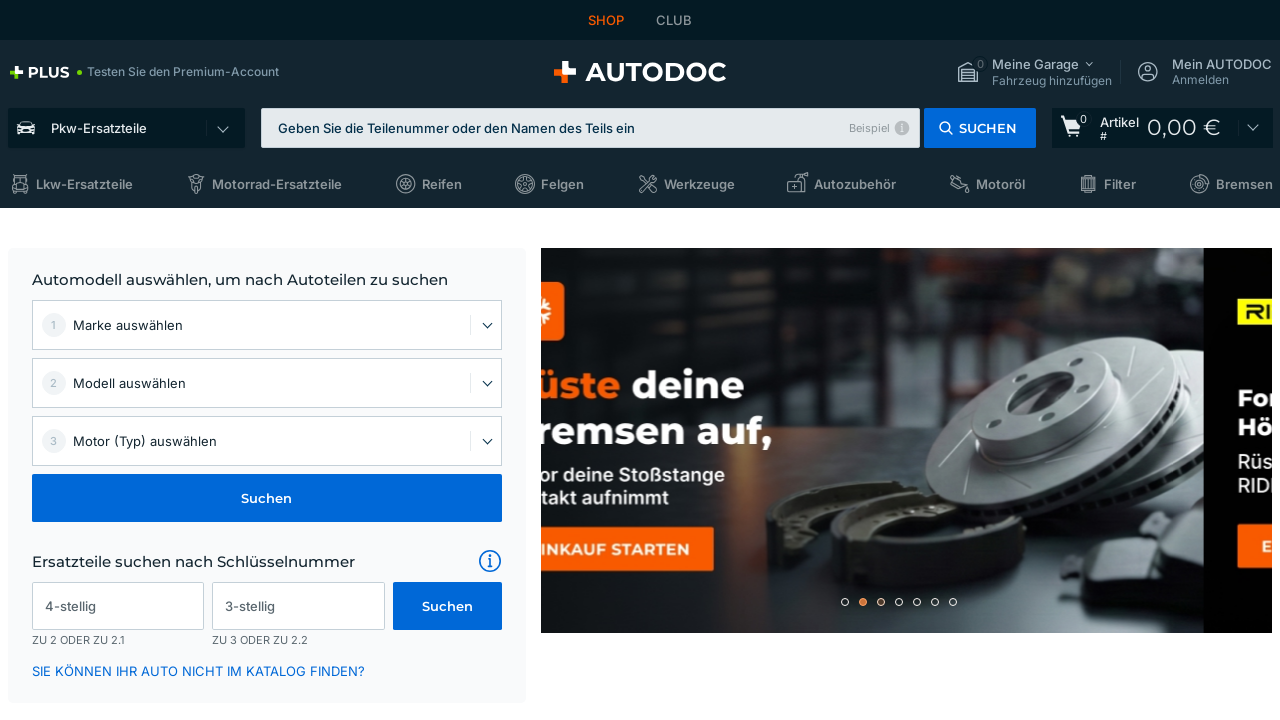

Waited for page DOM to fully load
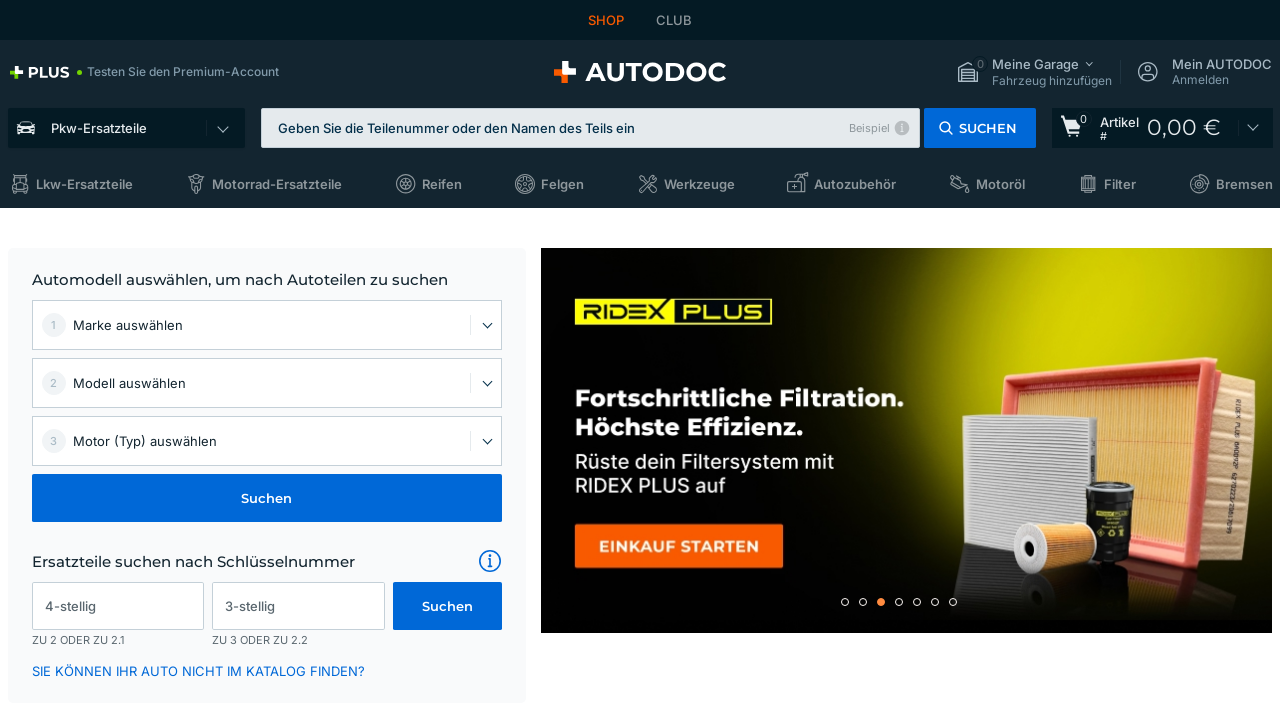

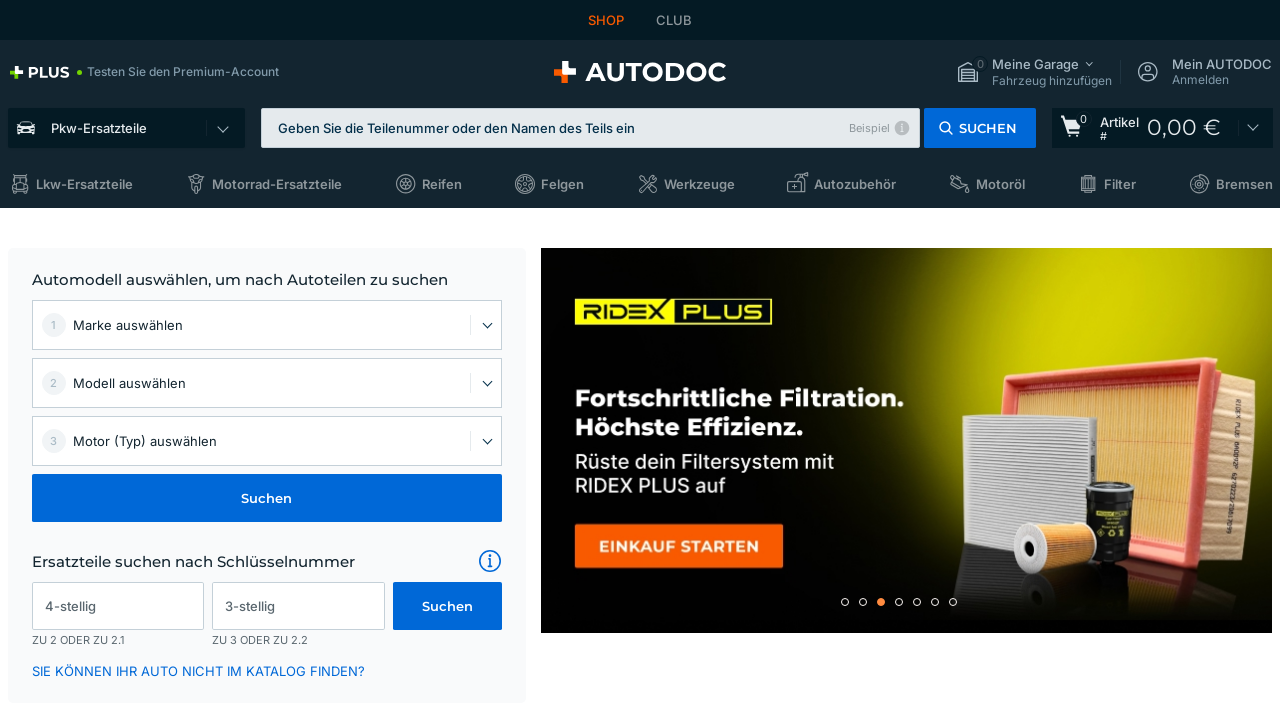